Tests the shopping cart payment process by adding a product to cart, switching to the cart iframe, and clicking the debit card payment option

Starting URL: https://shopdemo.e-junkie.com/

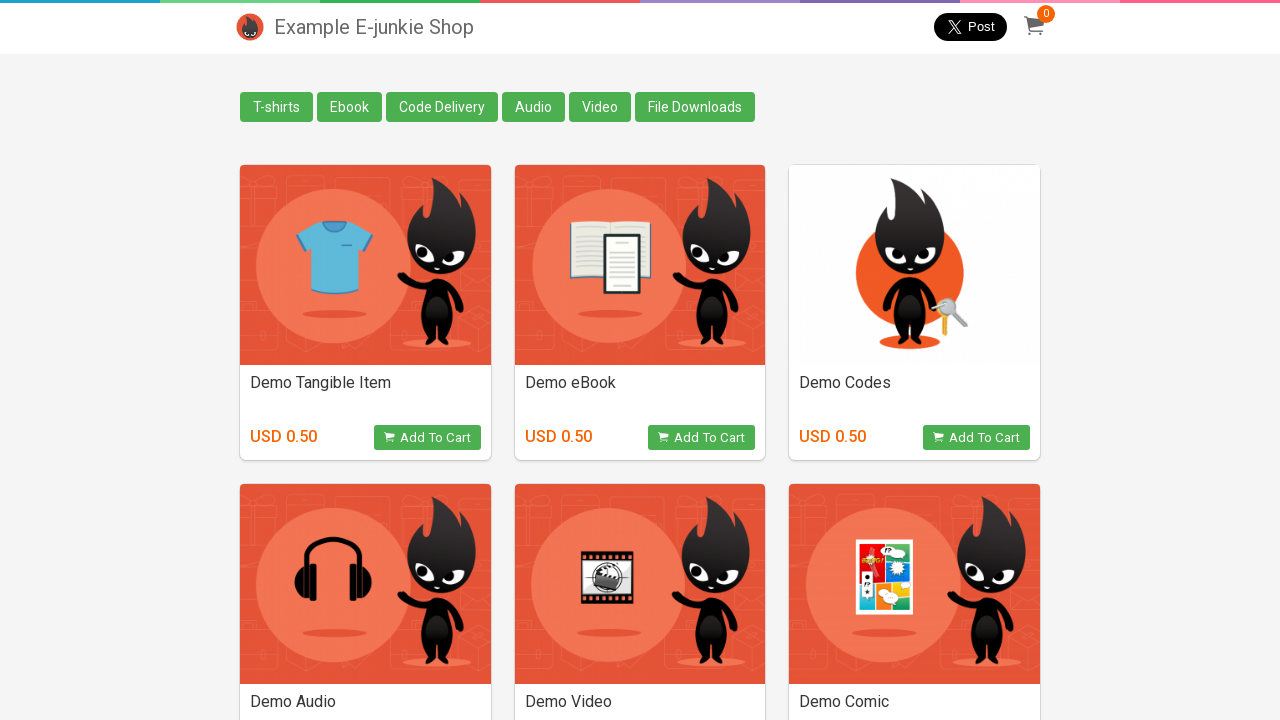

Clicked 'Add To Cart' button for the first product at (427, 438) on (//button[@class='view_product'][normalize-space()='Add To Cart'])[1]
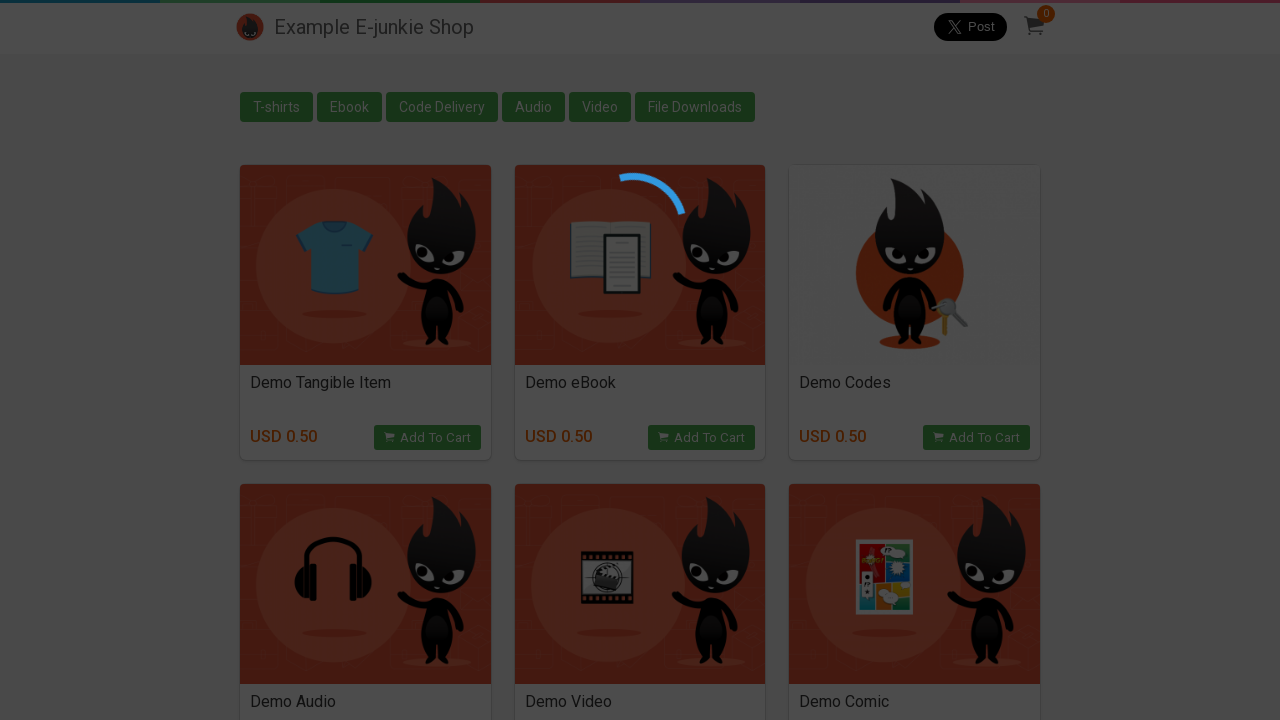

Cart iframe appeared
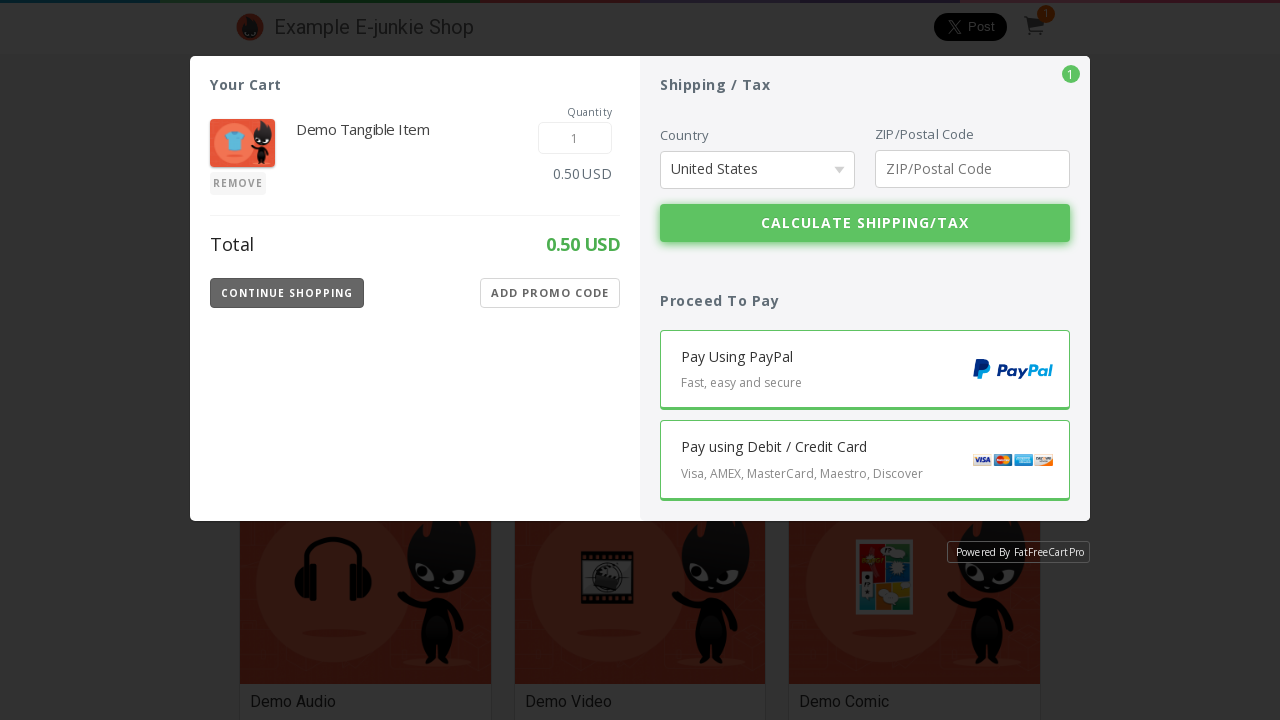

Switched to cart iframe
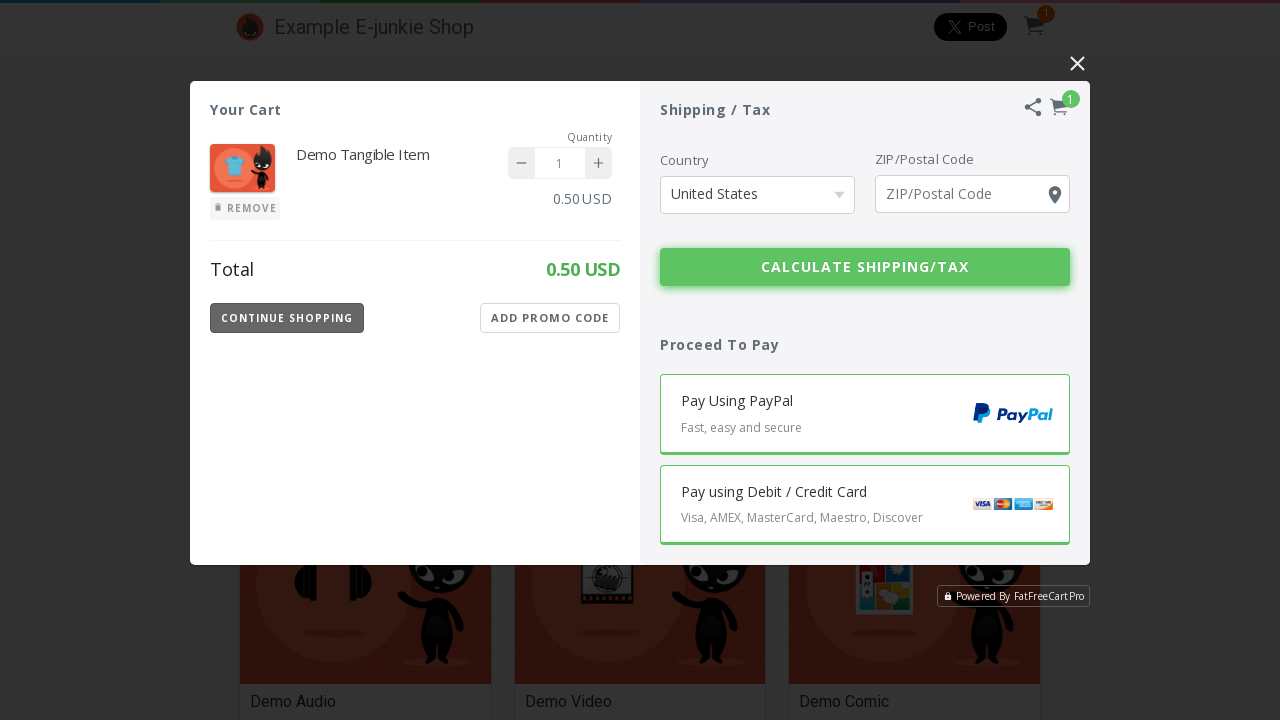

Debit/Credit Card payment button is visible inside the iframe
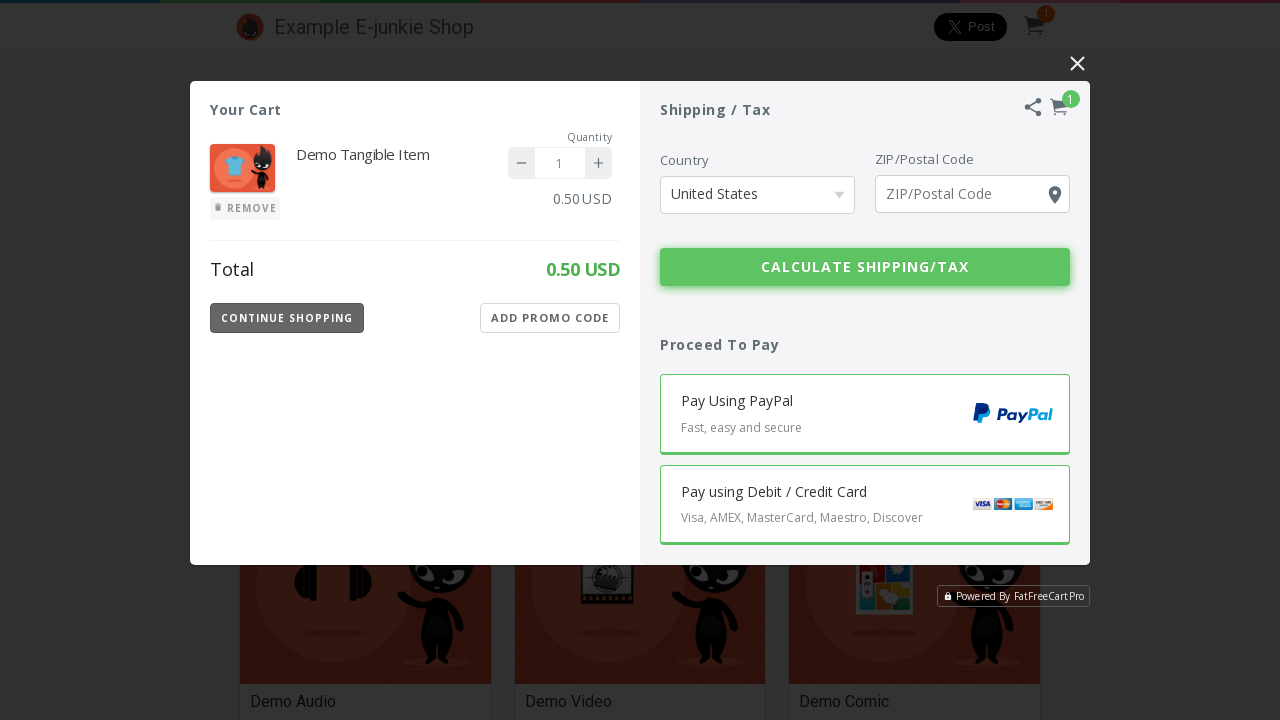

Clicked Debit/Credit Card payment option at (865, 505) on iframe.EJIframeV3.EJOverlayV3 >> nth=0 >> internal:control=enter-frame >> button
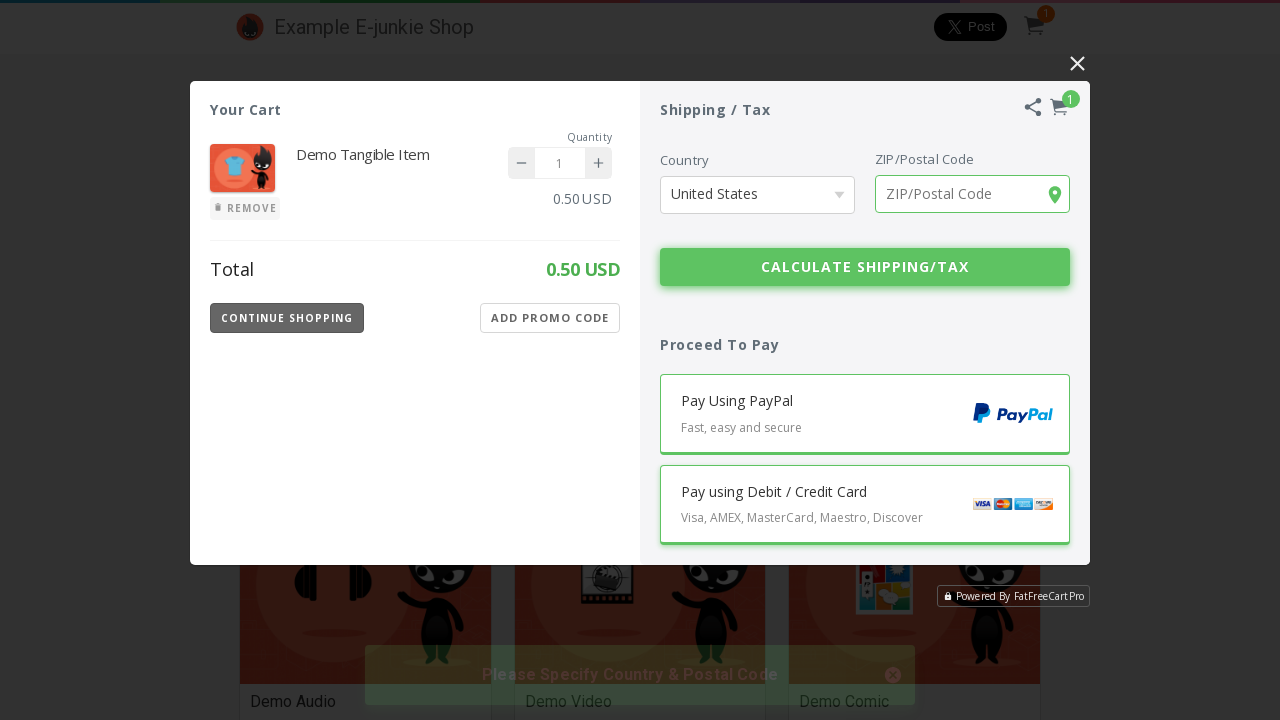

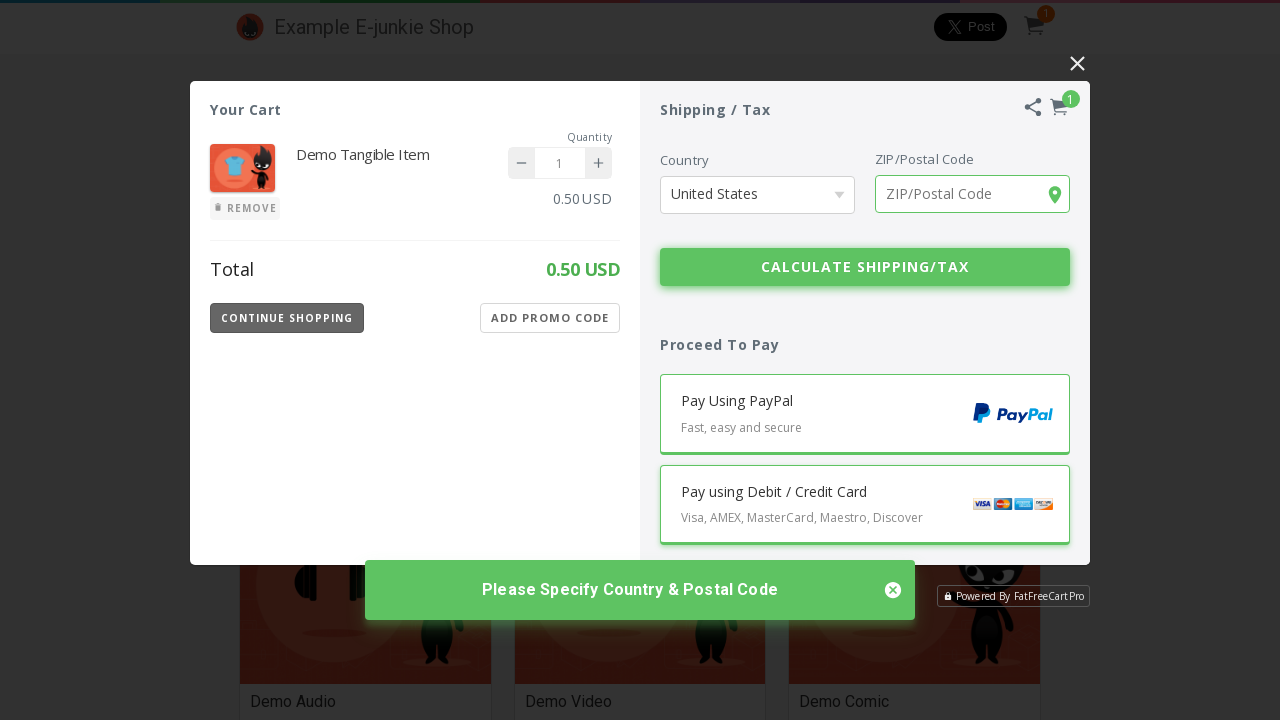